Tests e-commerce cart functionality by adding a product to cart, viewing the cart, and proceeding to checkout page

Starting URL: https://practice.automationtesting.in/

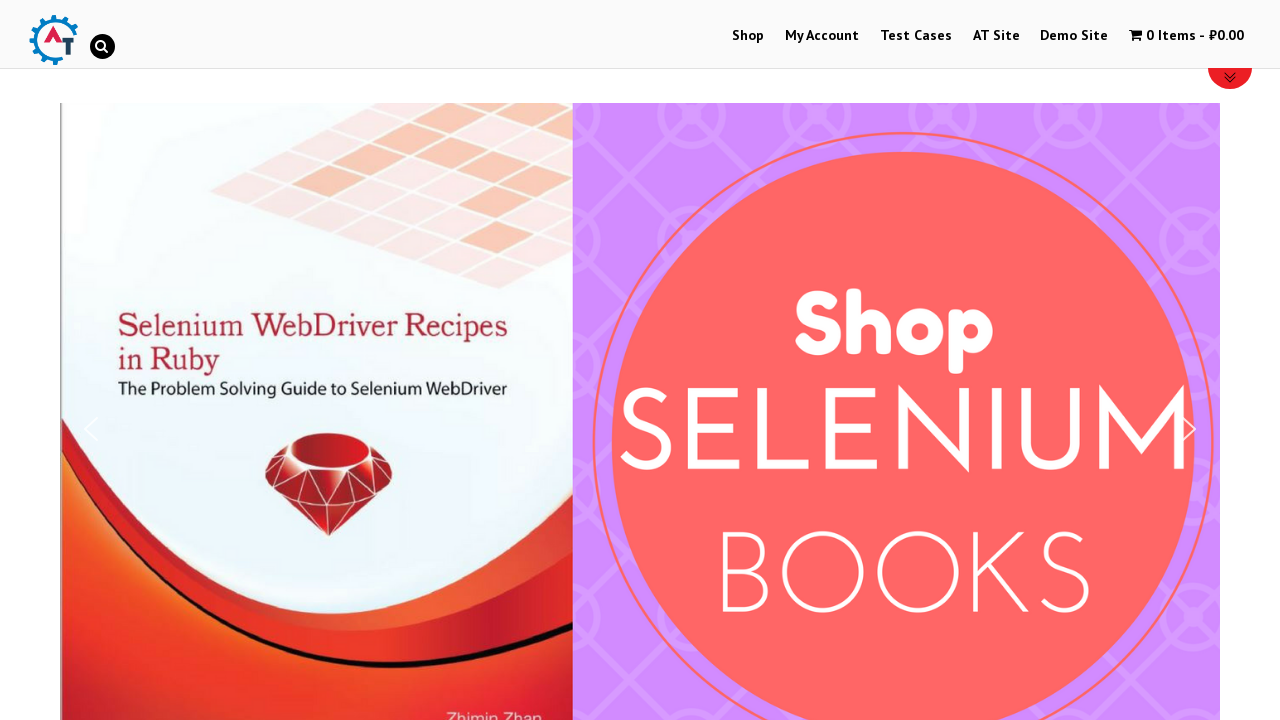

Waited for cart icon to be present
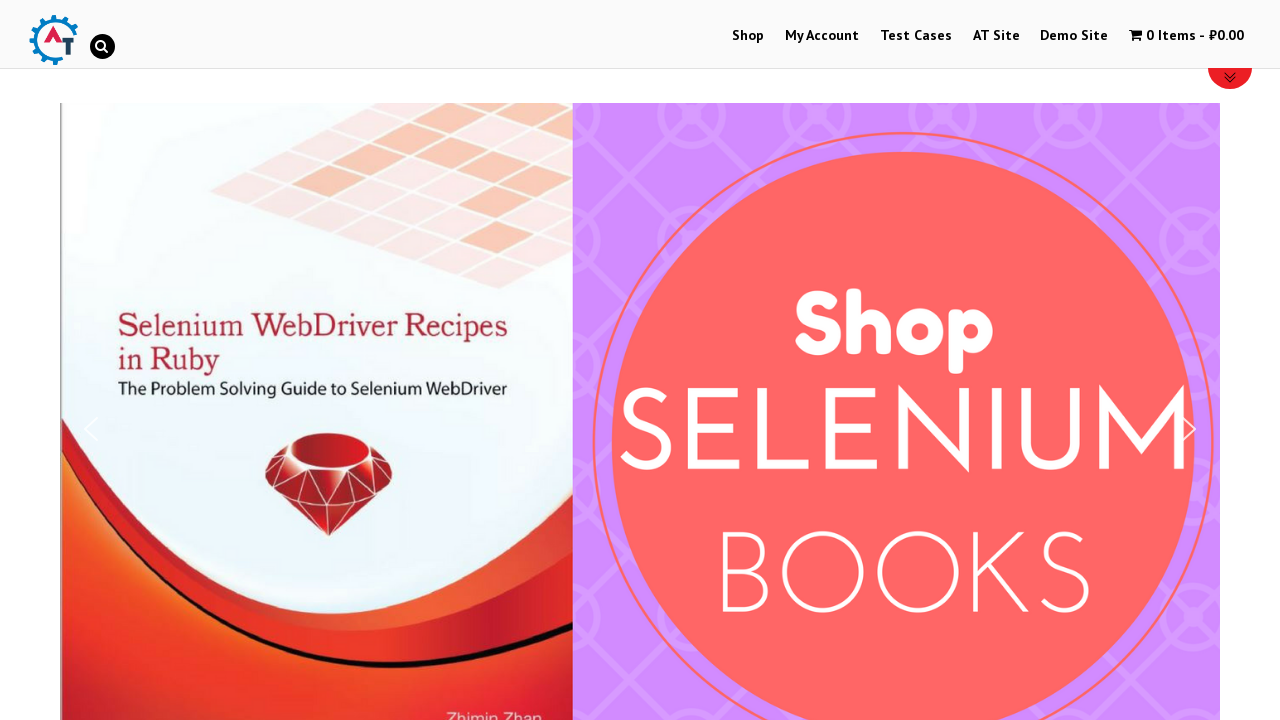

Waited for product heading to be visible
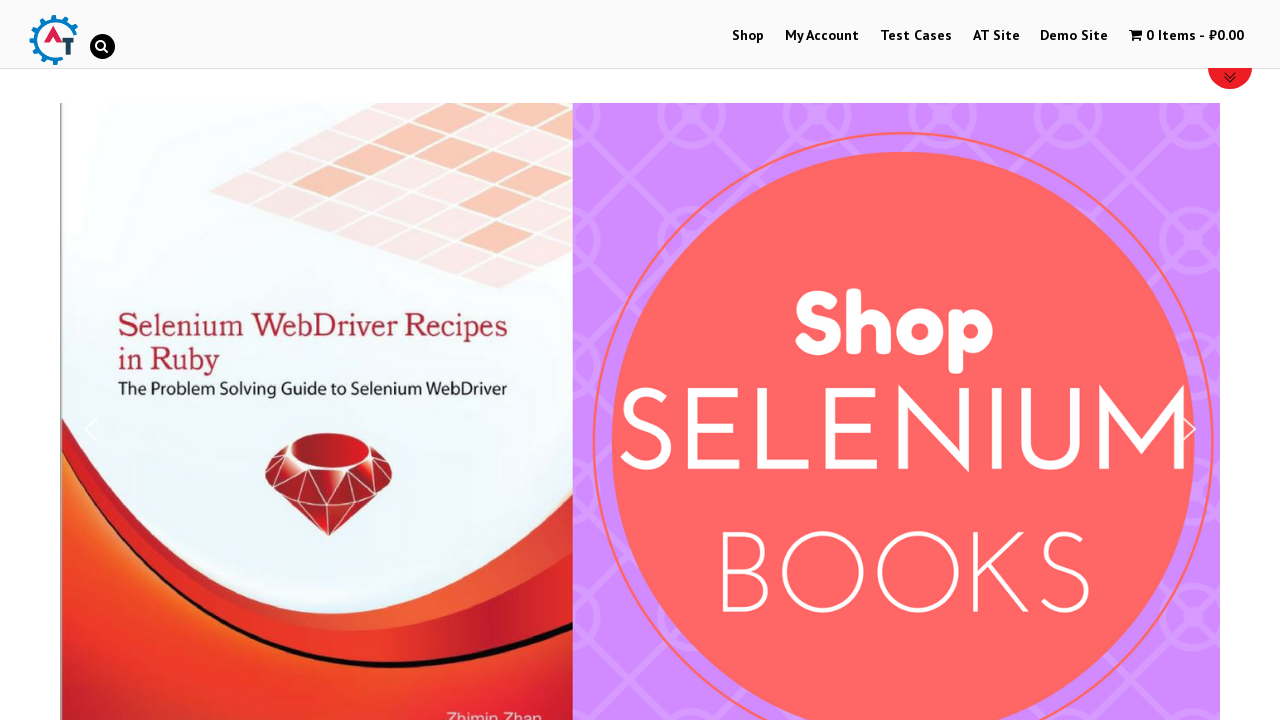

Located the 'Add to Cart' button for the product
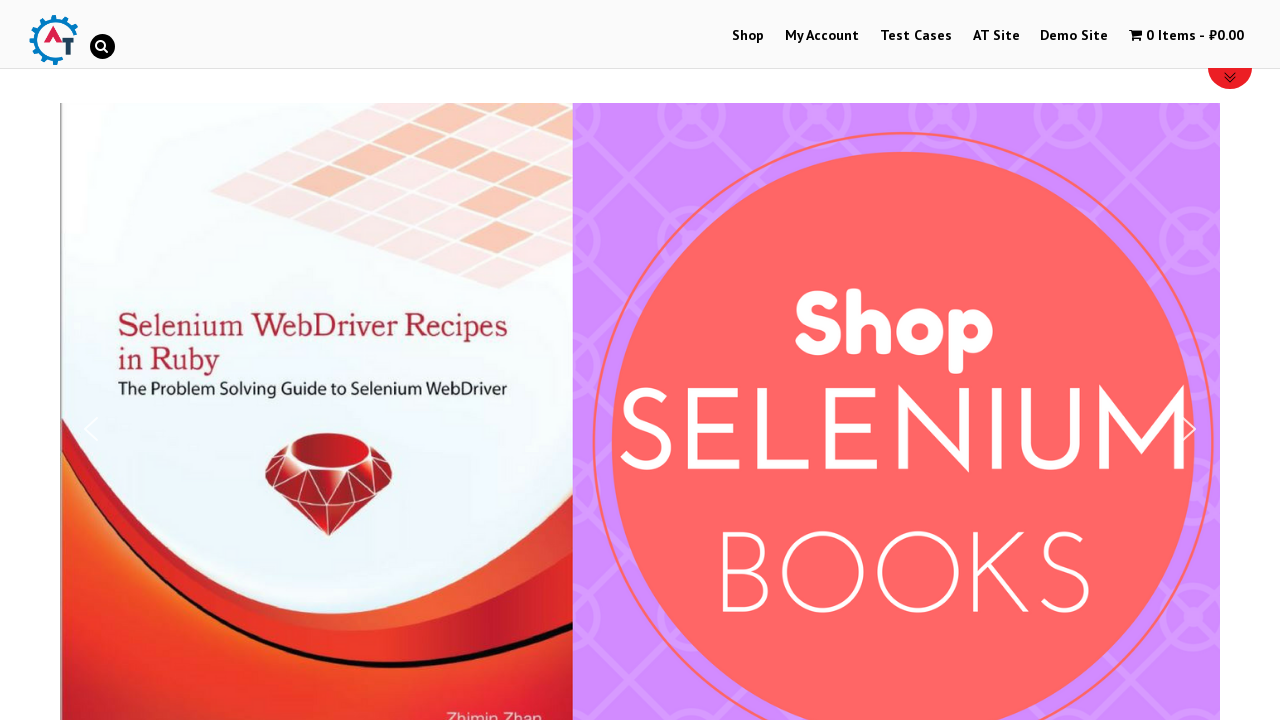

Scrolled 'Add to Cart' button into view
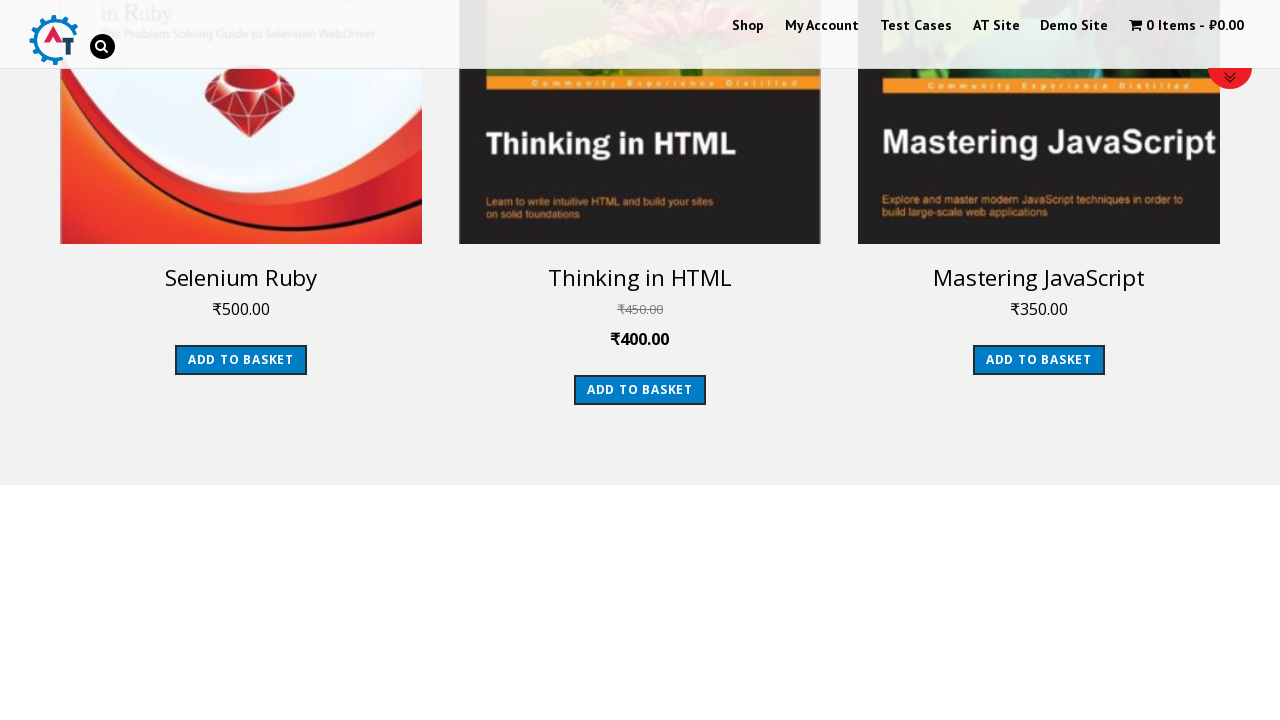

Clicked 'Add to Cart' button to add product to cart at (241, 360) on a[href='/?add-to-cart=160'][rel='nofollow']
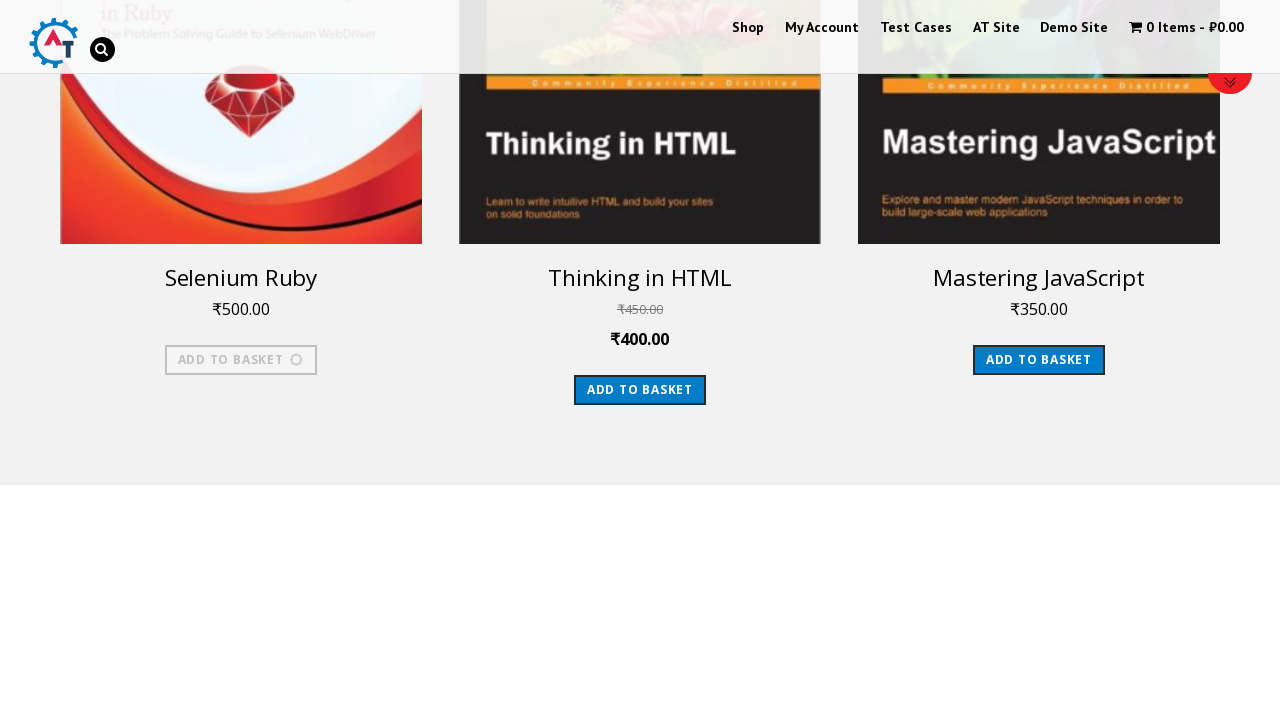

Clicked cart icon to view cart contents at (1158, 28) on span.cartcontents
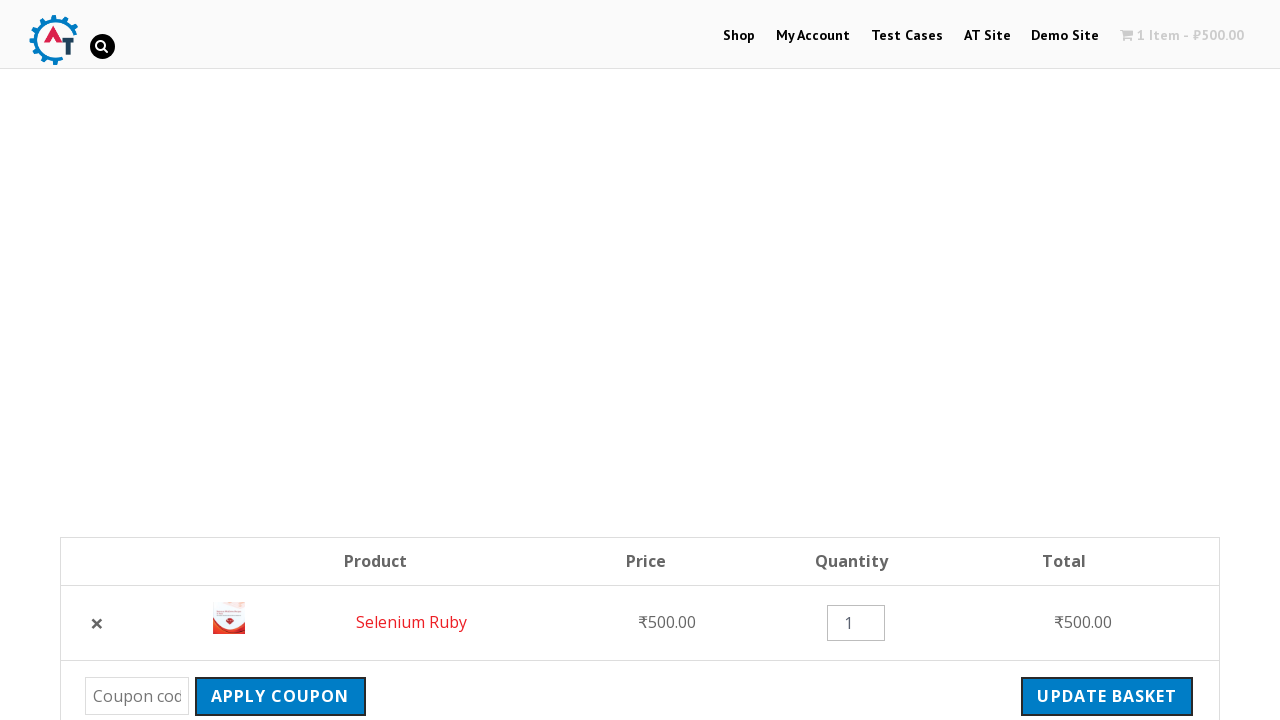

Refreshed the page
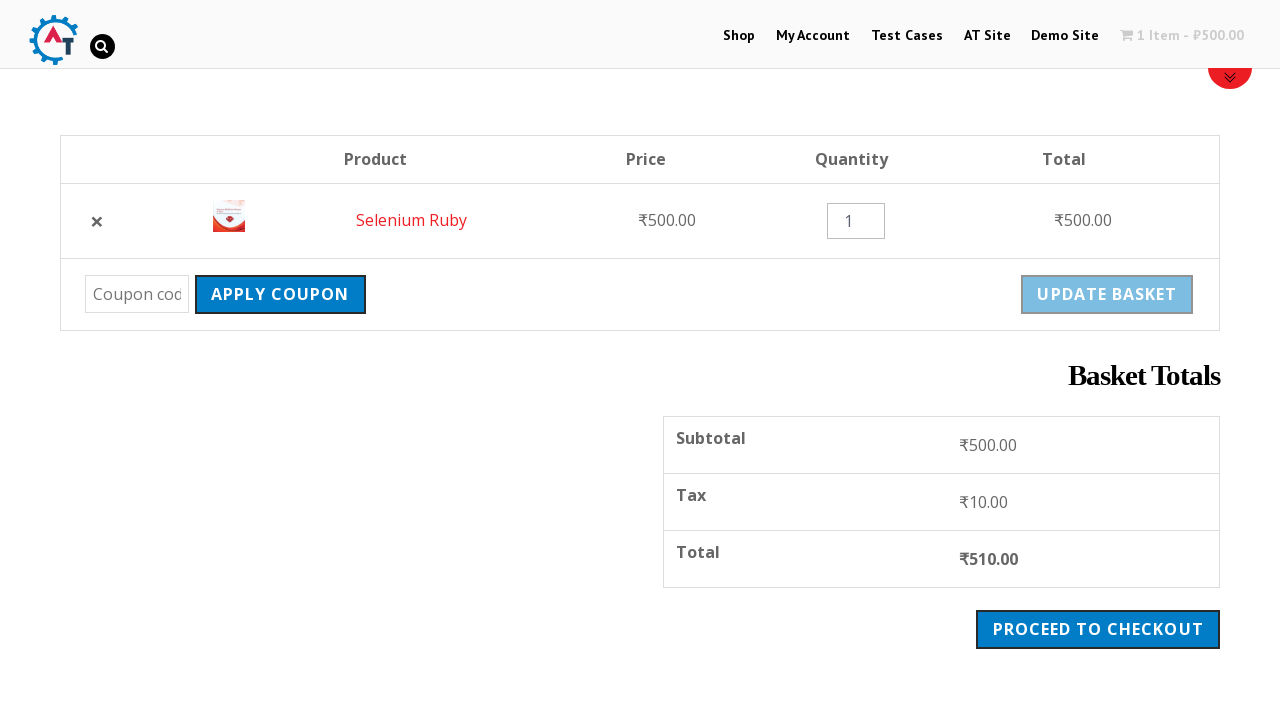

Clicked cart icon again to view cart contents at (1158, 36) on span.cartcontents
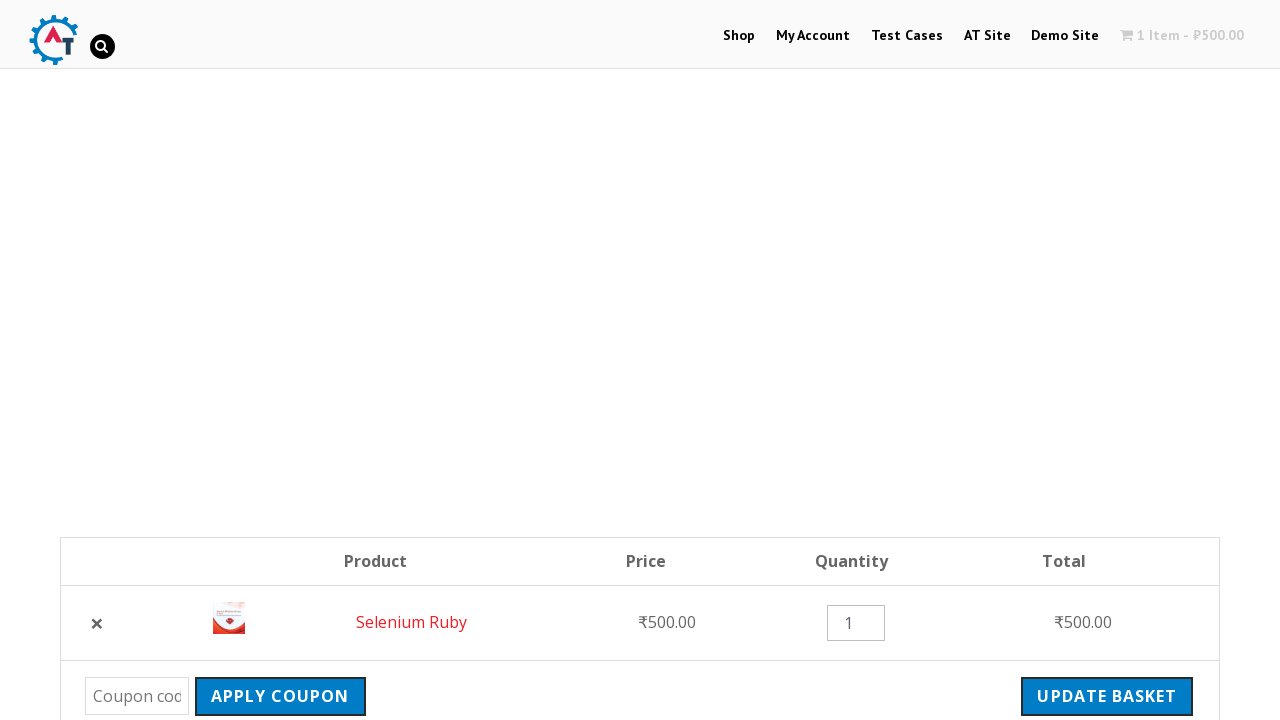

Refreshed the page again
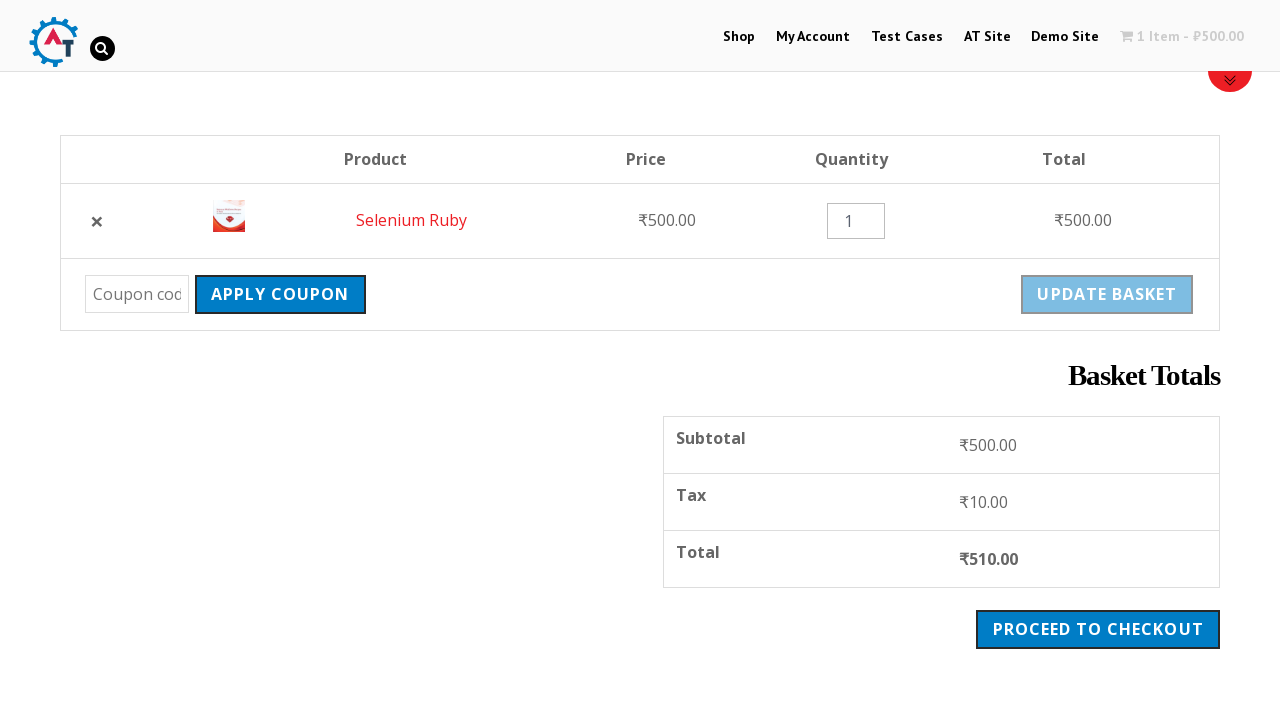

Clicked checkout button to proceed to checkout page at (1098, 629) on a.checkout-button
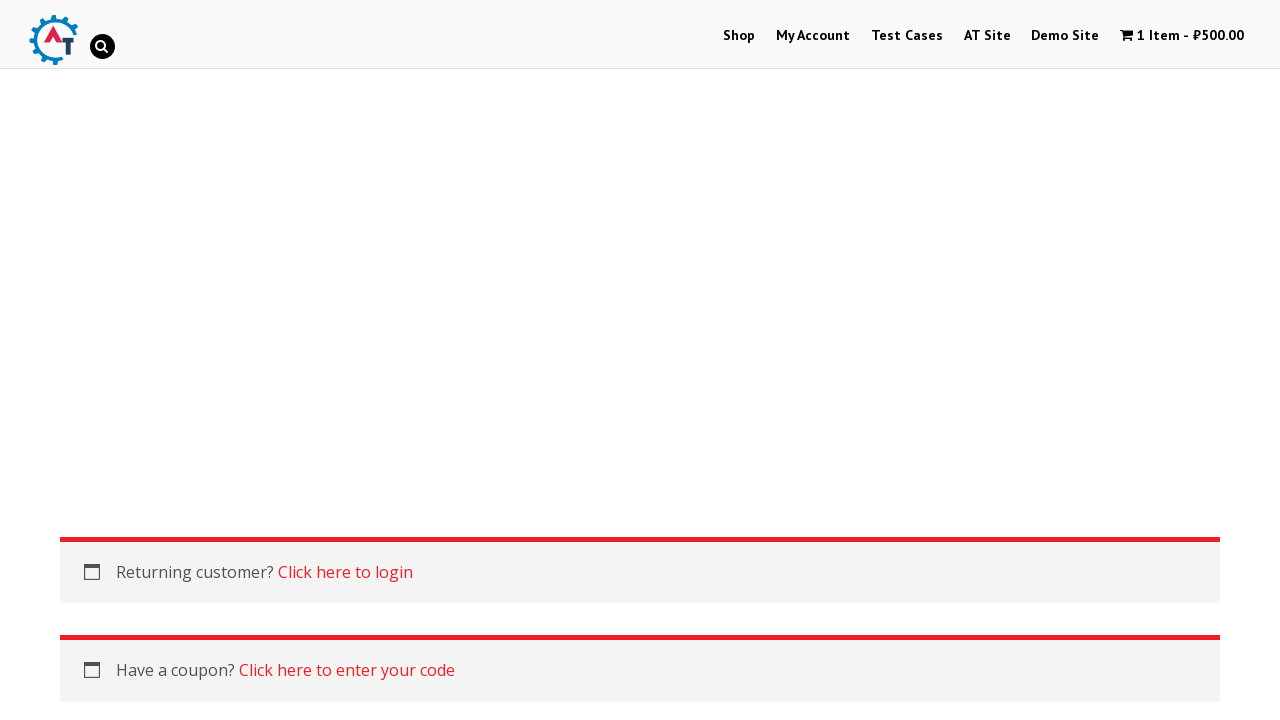

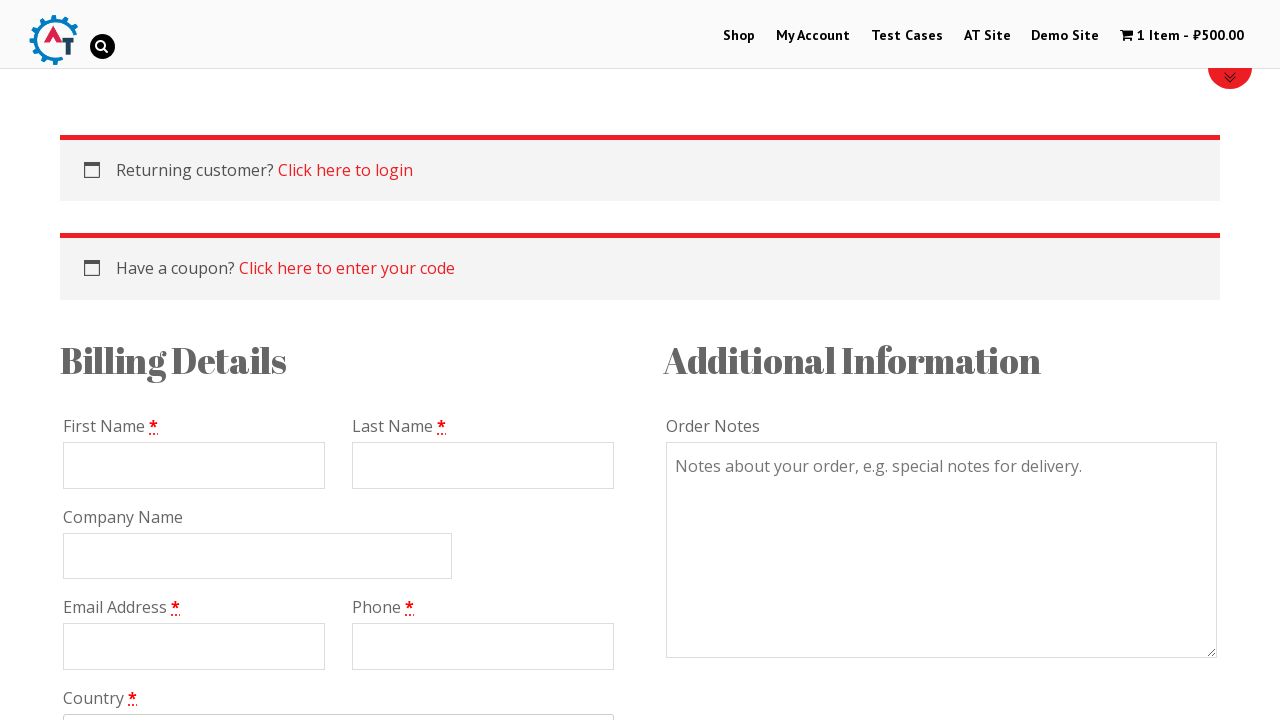